Tests modal dialog functionality by clicking a button to open a large modal and verifying it appears

Starting URL: https://demoqa.com/modal-dialogs

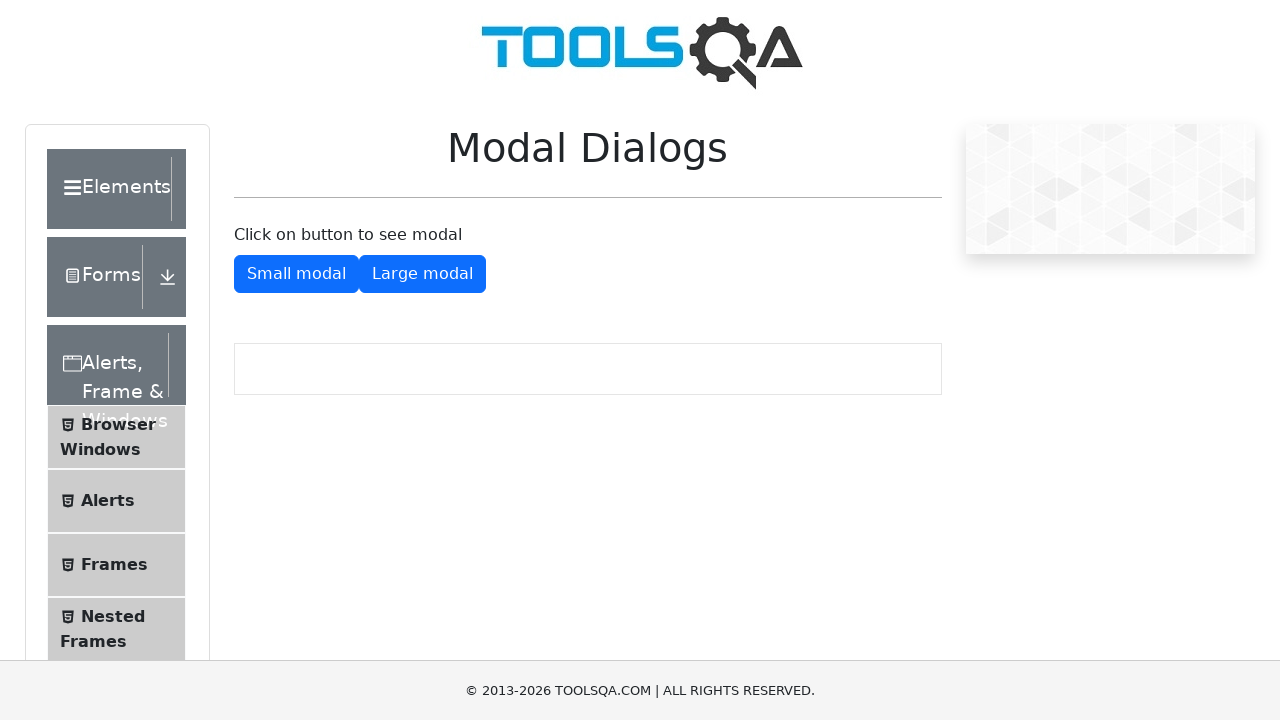

Clicked button to open large modal dialog at (422, 274) on #showLargeModal
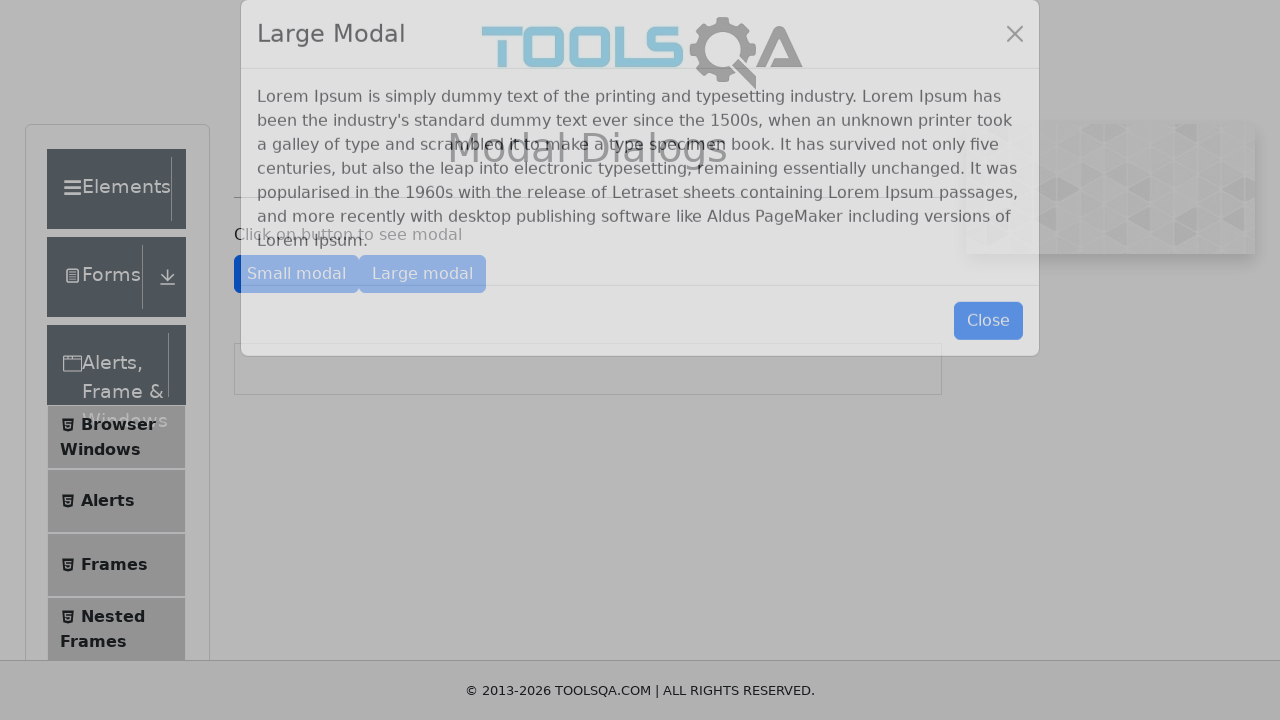

Modal dialog appeared with body content visible
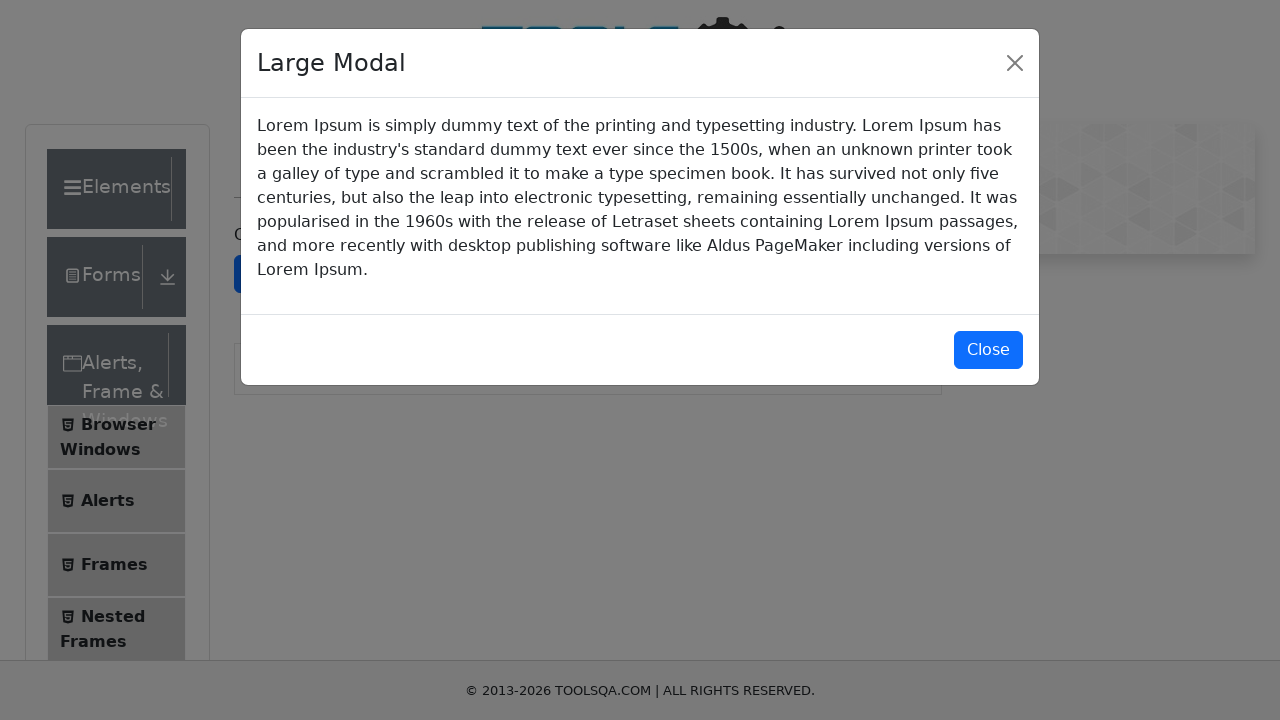

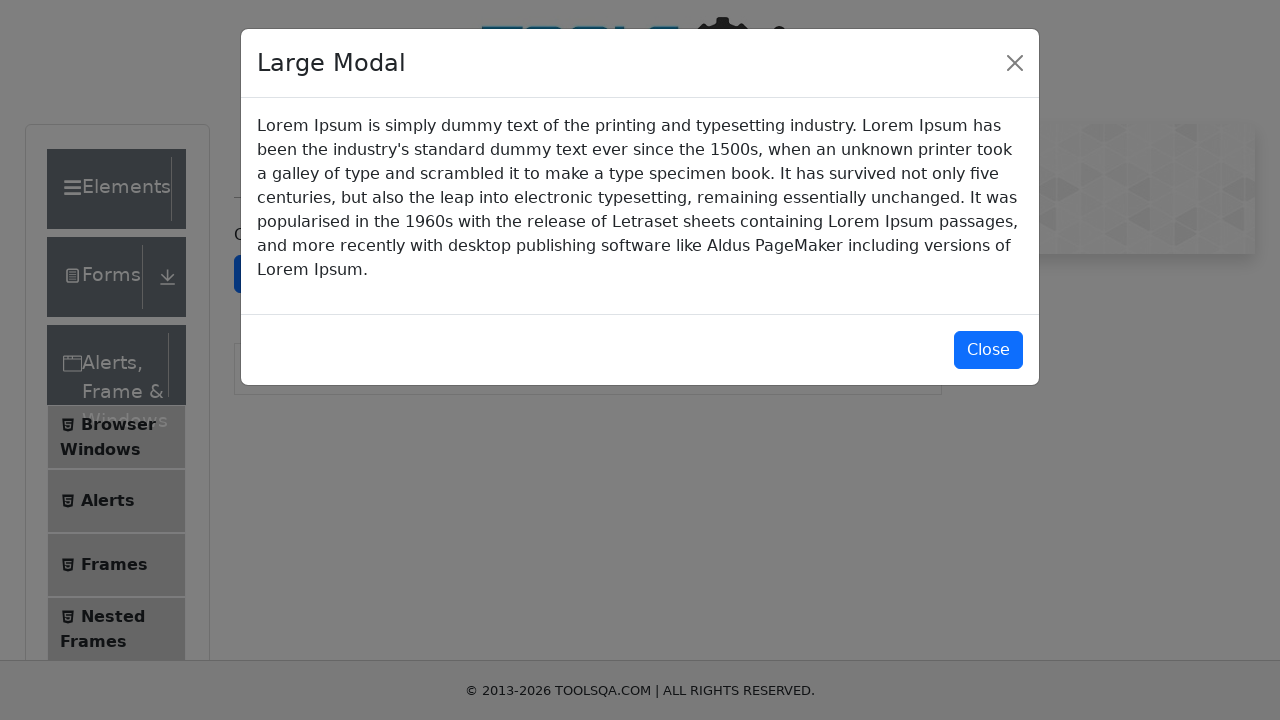